Tests a multi-select dropdown component on Semantic UI's demo page by clicking to open it, selecting multiple items using keyboard navigation, and then deselecting one item using the delete icon.

Starting URL: https://semantic-ui.com/modules/dropdown.html

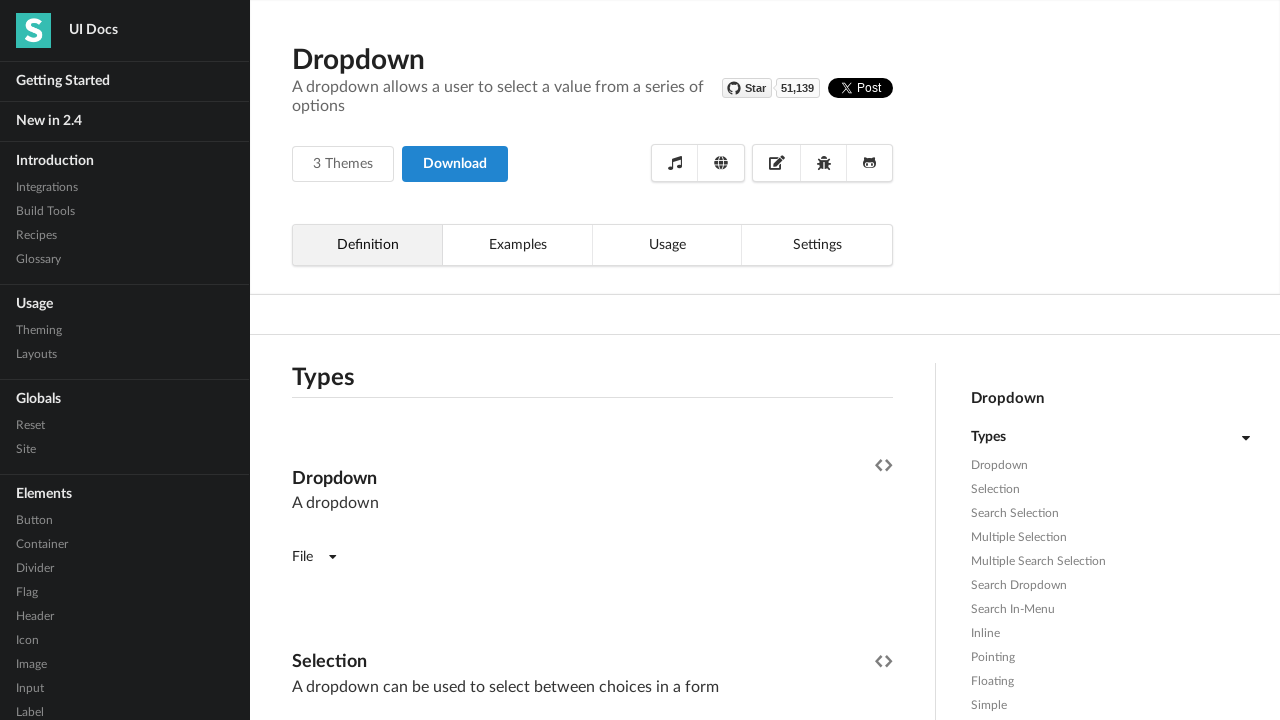

Waited for dropdown header to be visible
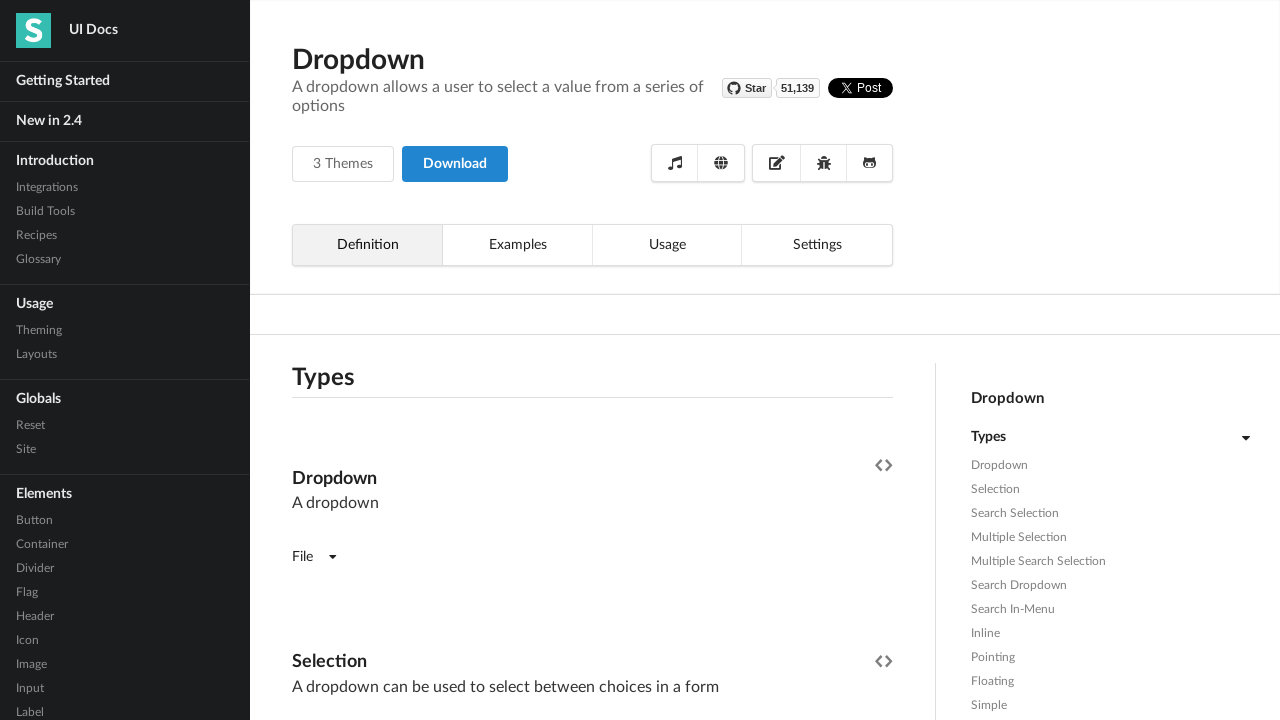

Clicked on the first fluid dropdown to open it at (592, 361) on xpath=(//*[contains(@class,'ui fluid dropdown')])[1]
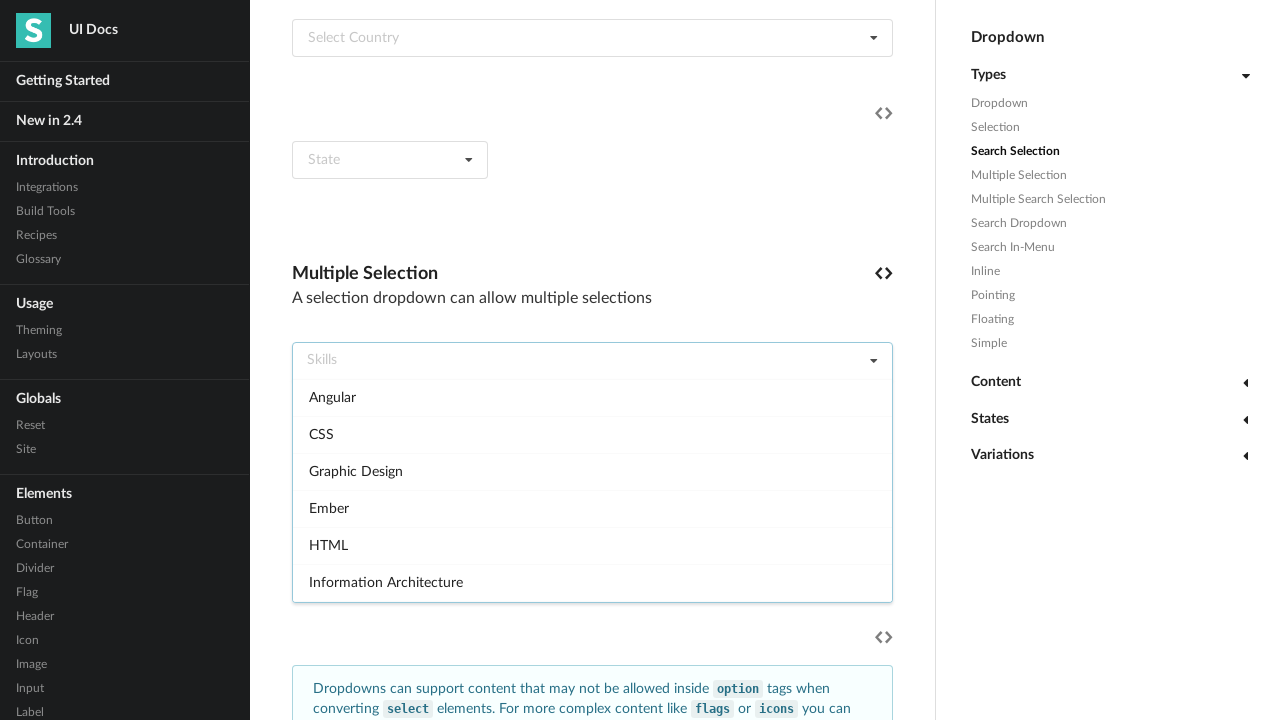

Waited for dropdown to open
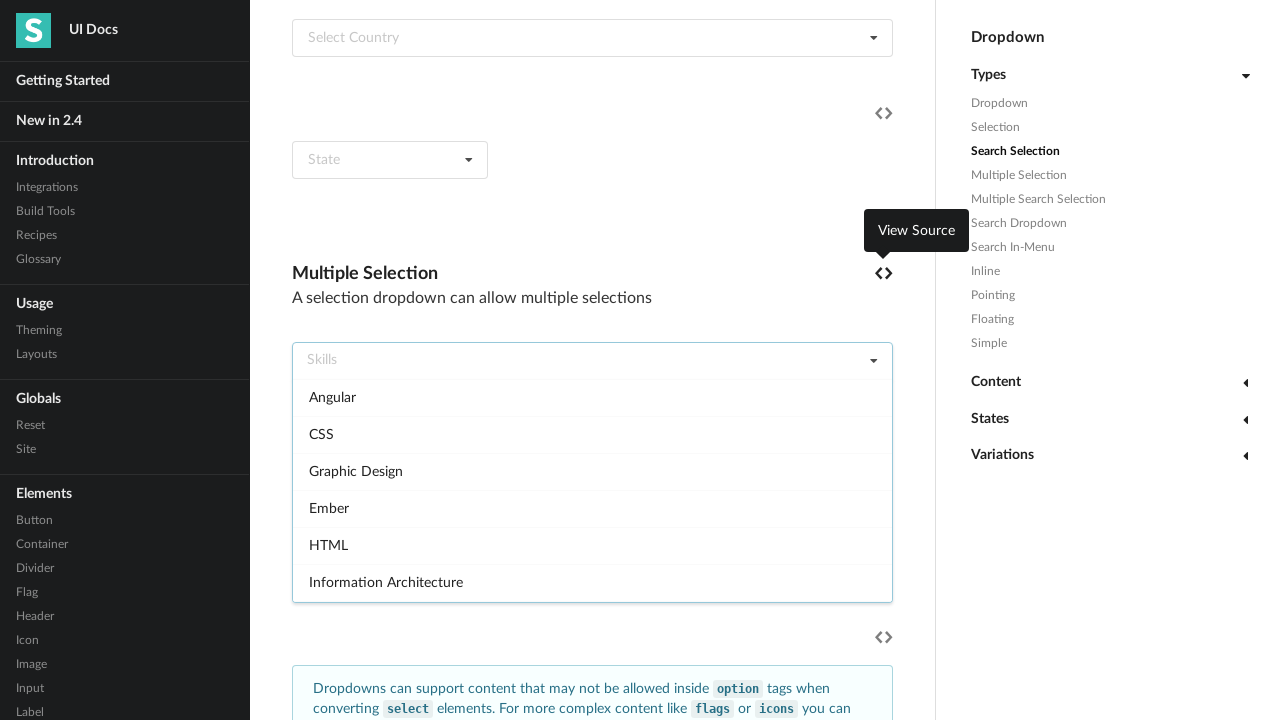

Waited to view all selected items
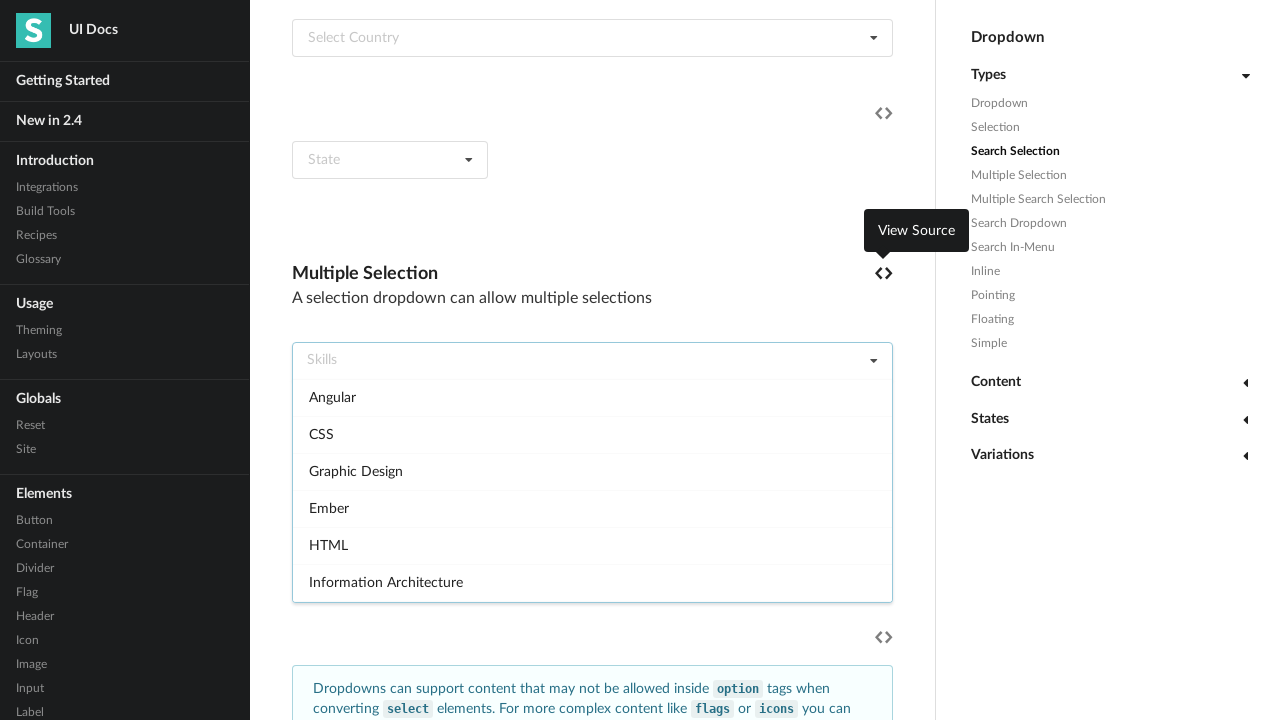

Waited to see deselection result
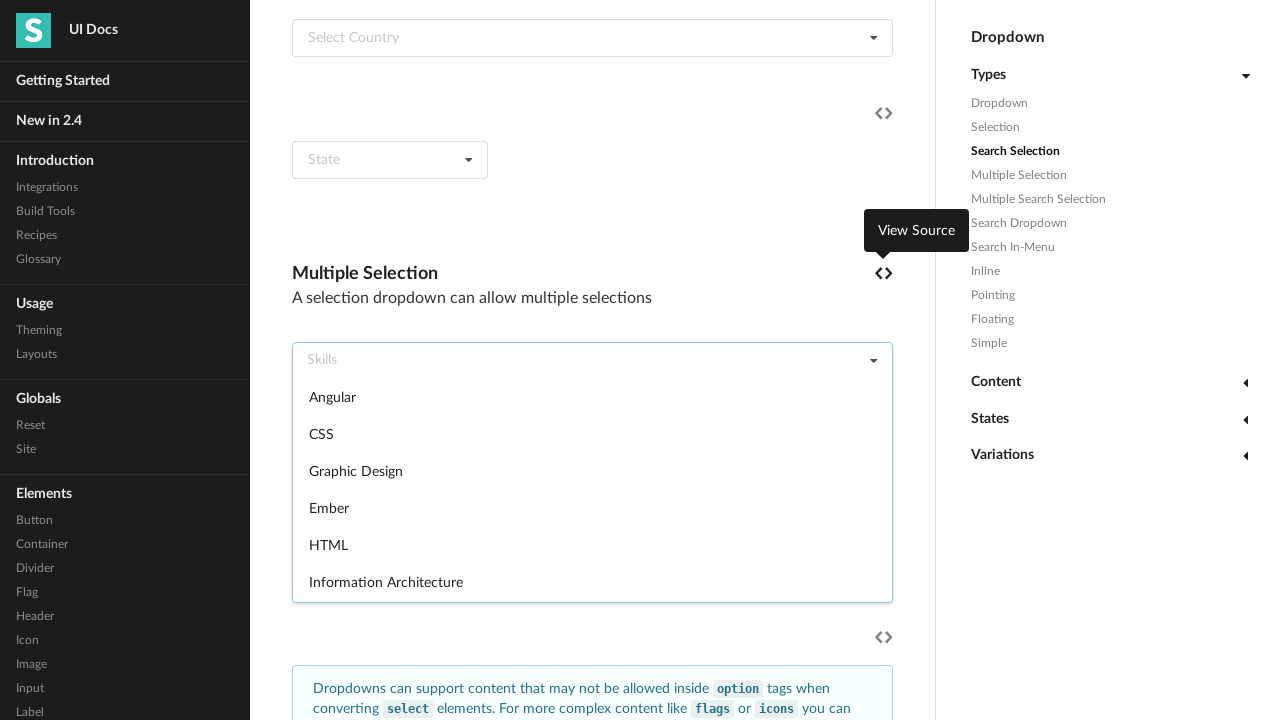

Closed dropdown by pressing Escape
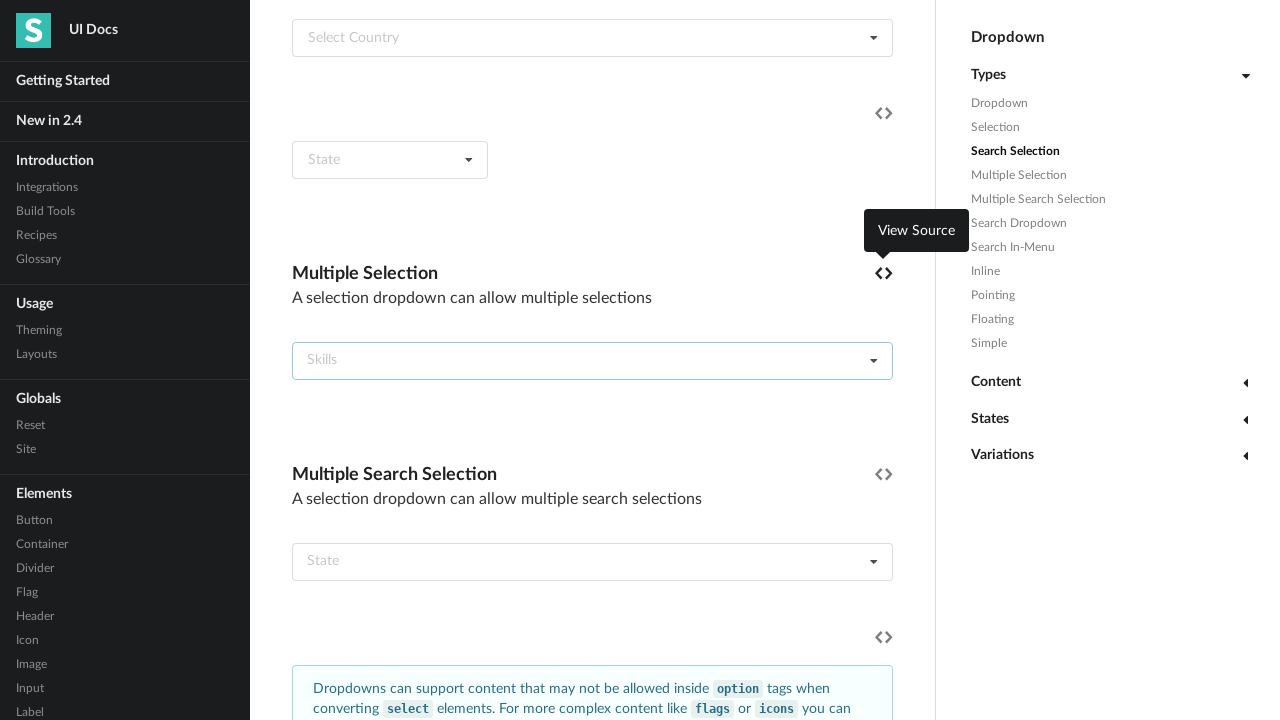

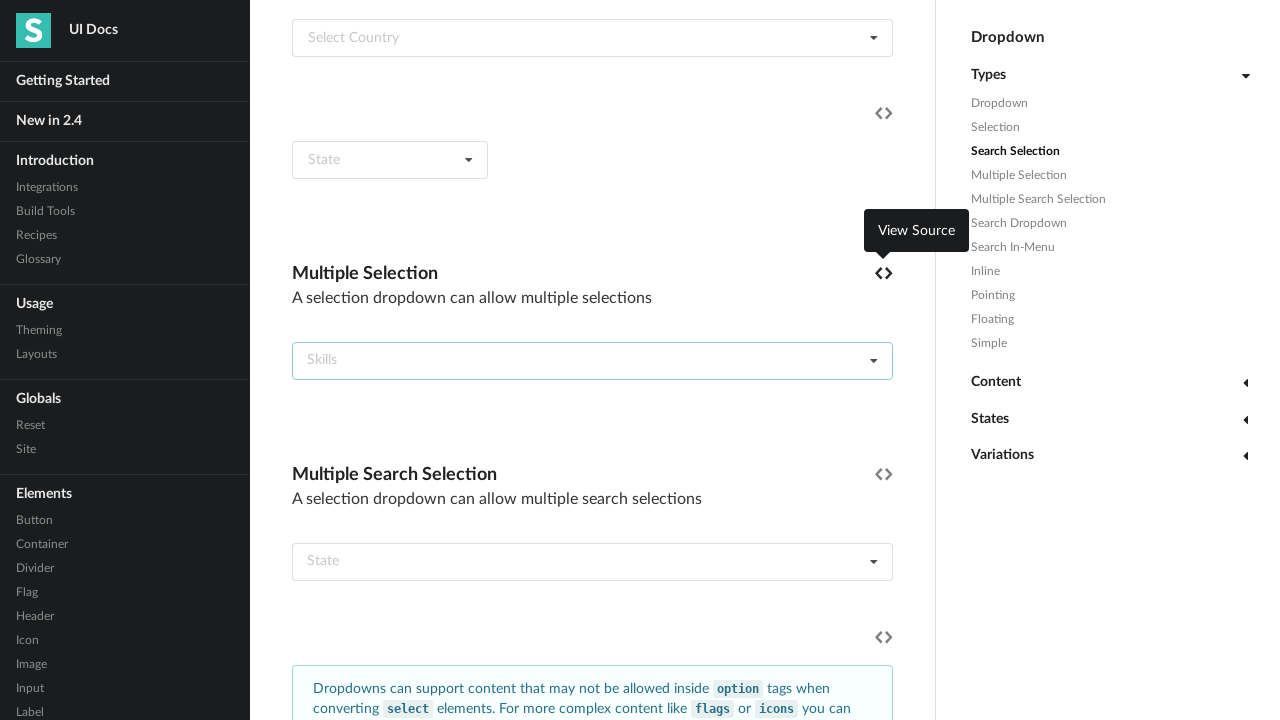